Tests horizontal slider by navigating to the slider page and moving the slider to a specific position using keyboard or mouse actions.

Starting URL: https://the-internet.herokuapp.com/

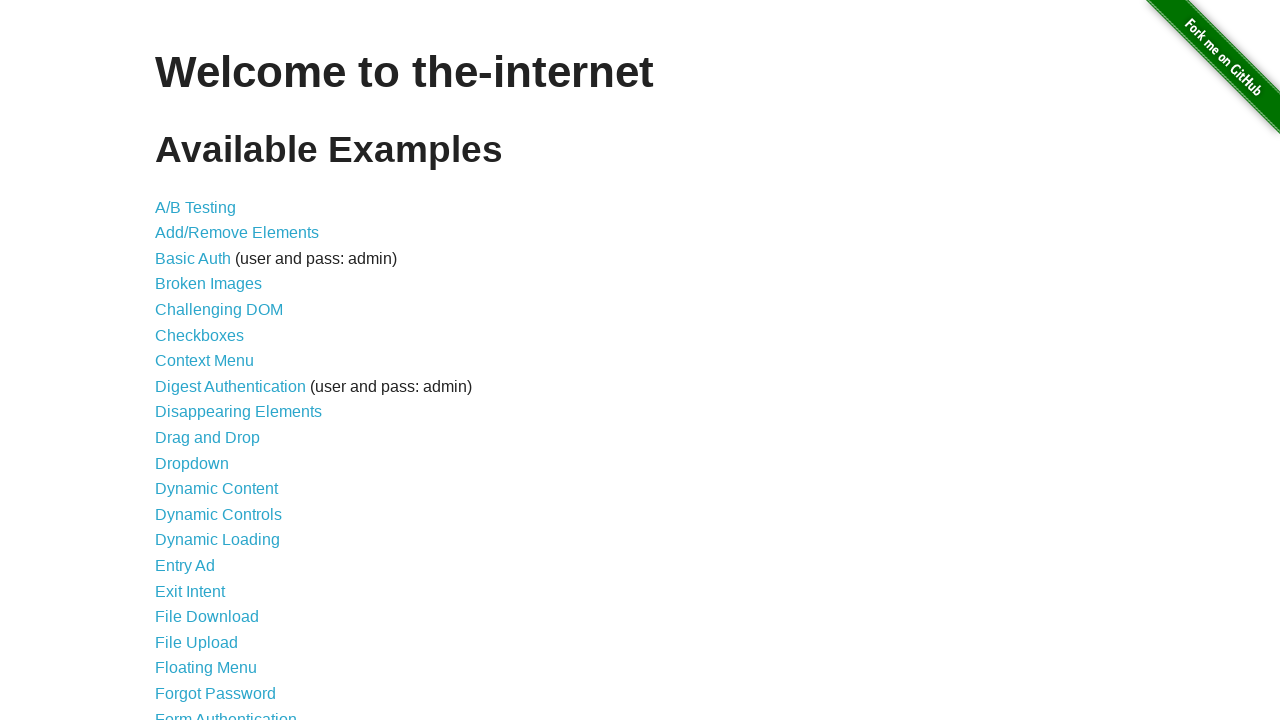

Clicked on Horizontal Slider link to navigate to slider page at (214, 361) on text=Horizontal Slider
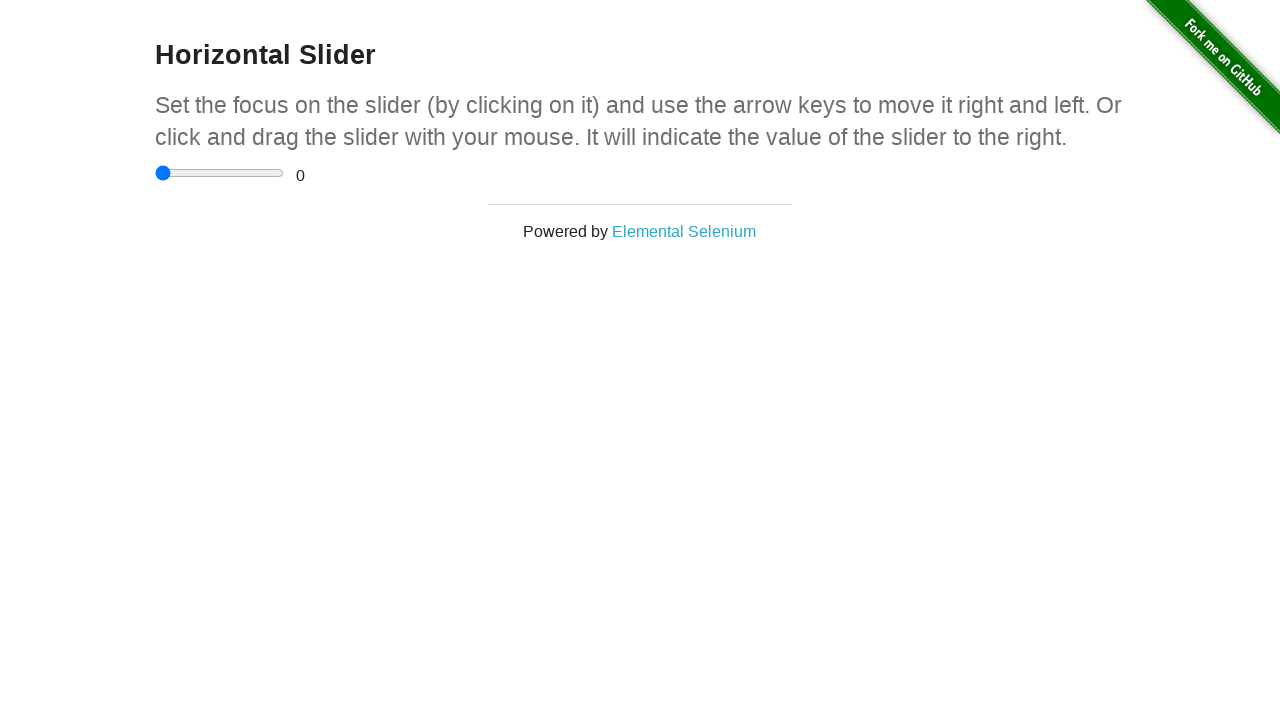

Located the horizontal slider element
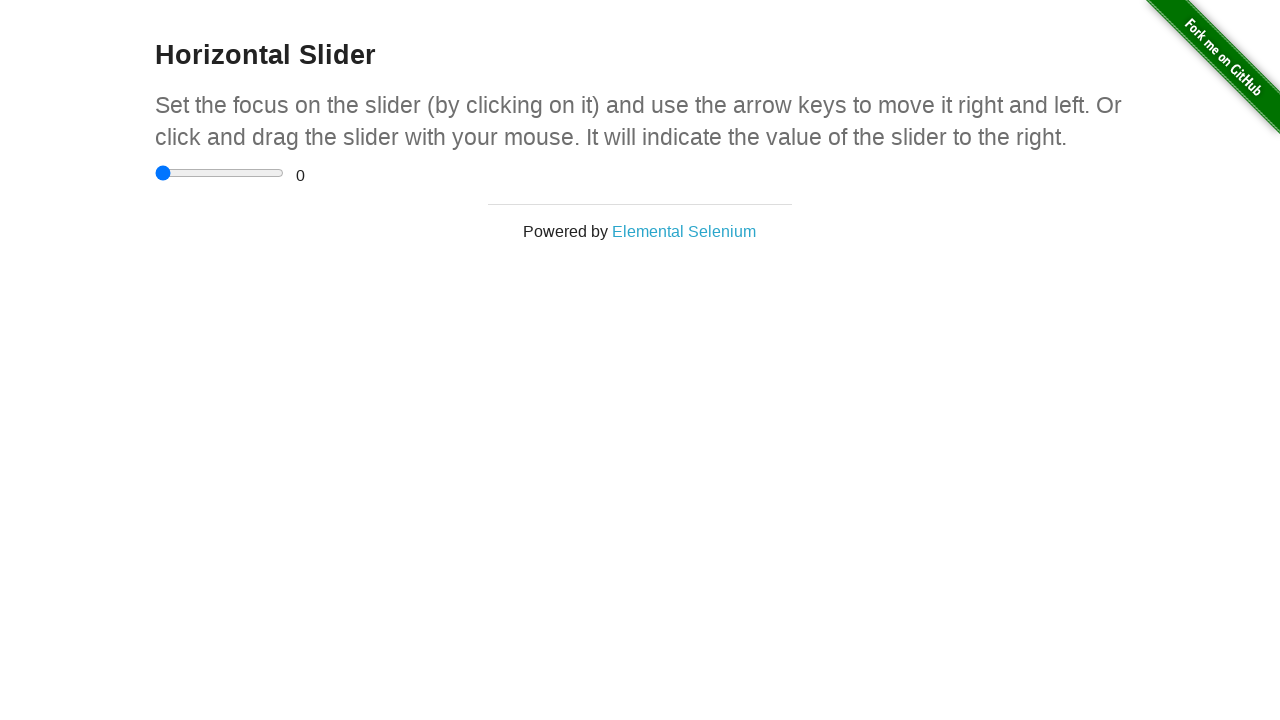

Clicked on the slider to focus it at (220, 173) on input[type='range']
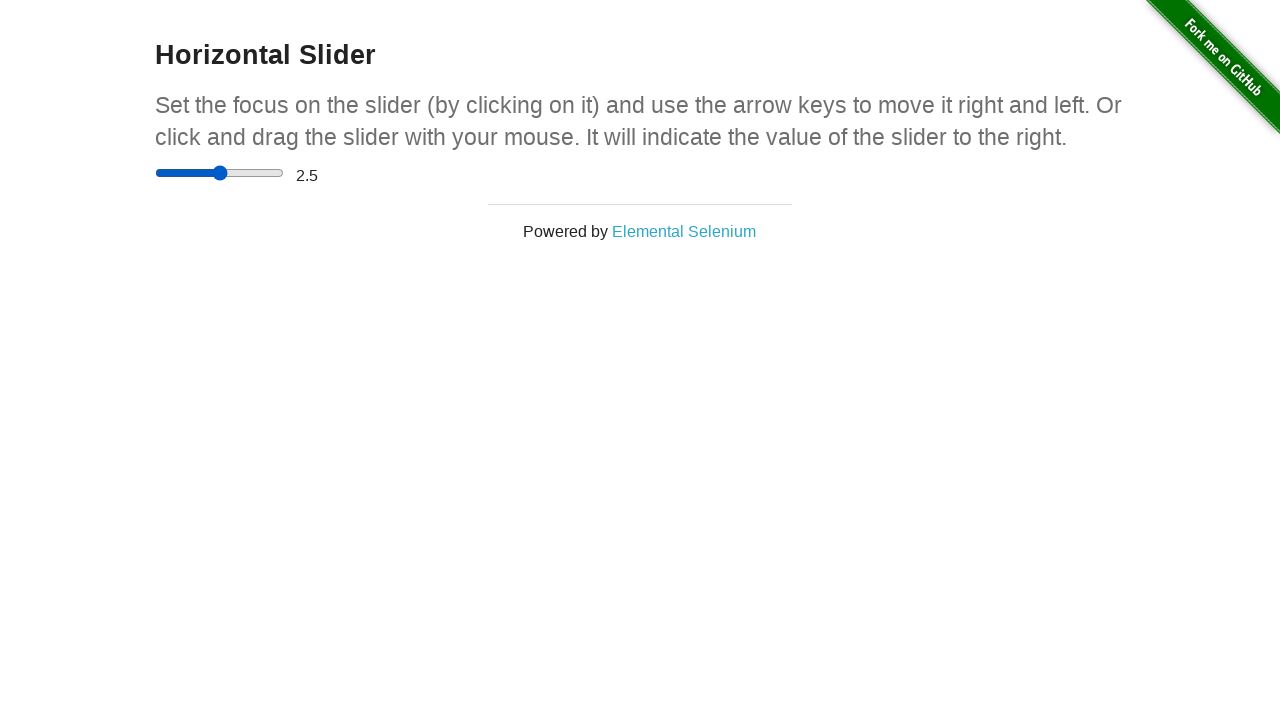

Pressed ArrowRight key to move slider (1st press) on input[type='range']
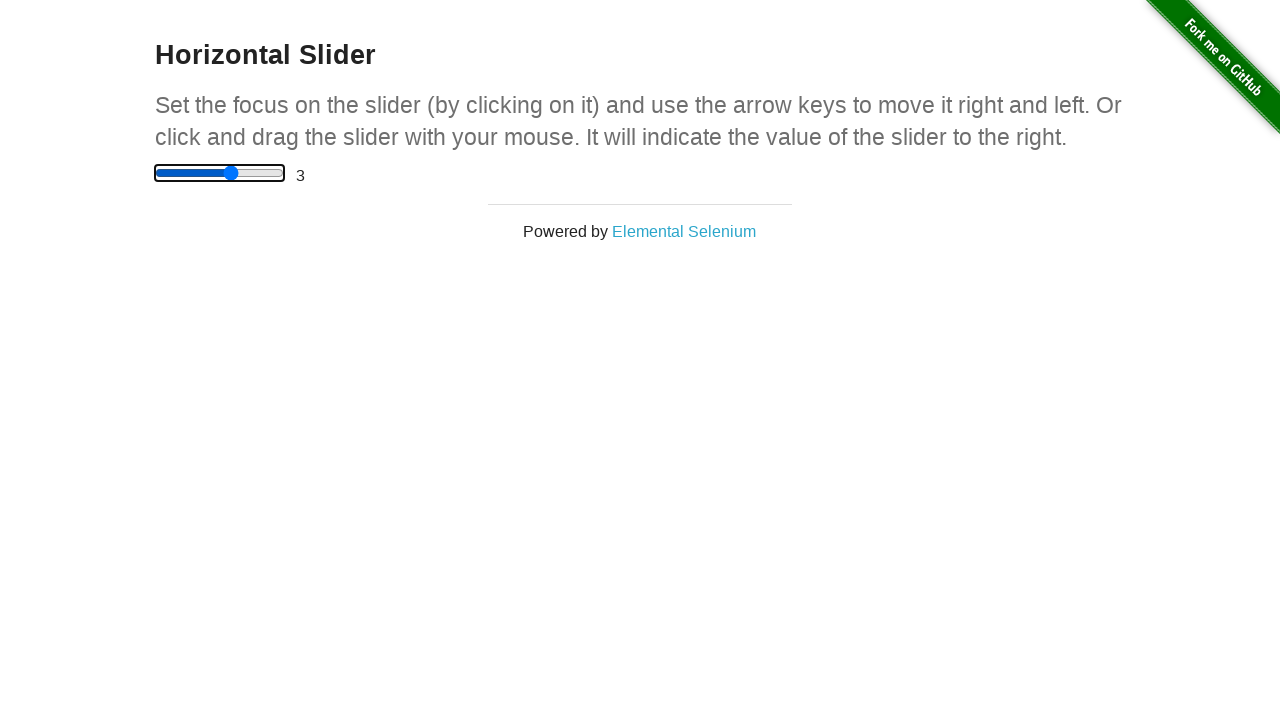

Pressed ArrowRight key to move slider (2nd press) on input[type='range']
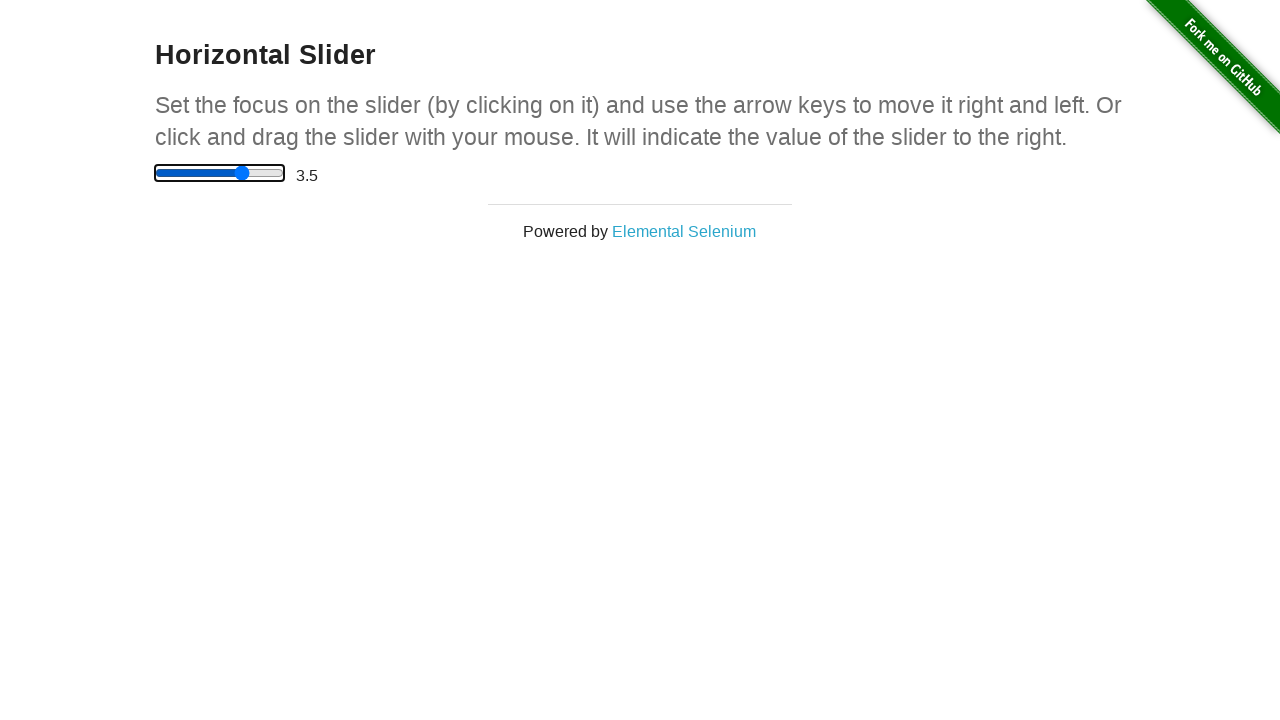

Pressed ArrowRight key to move slider (3rd press) on input[type='range']
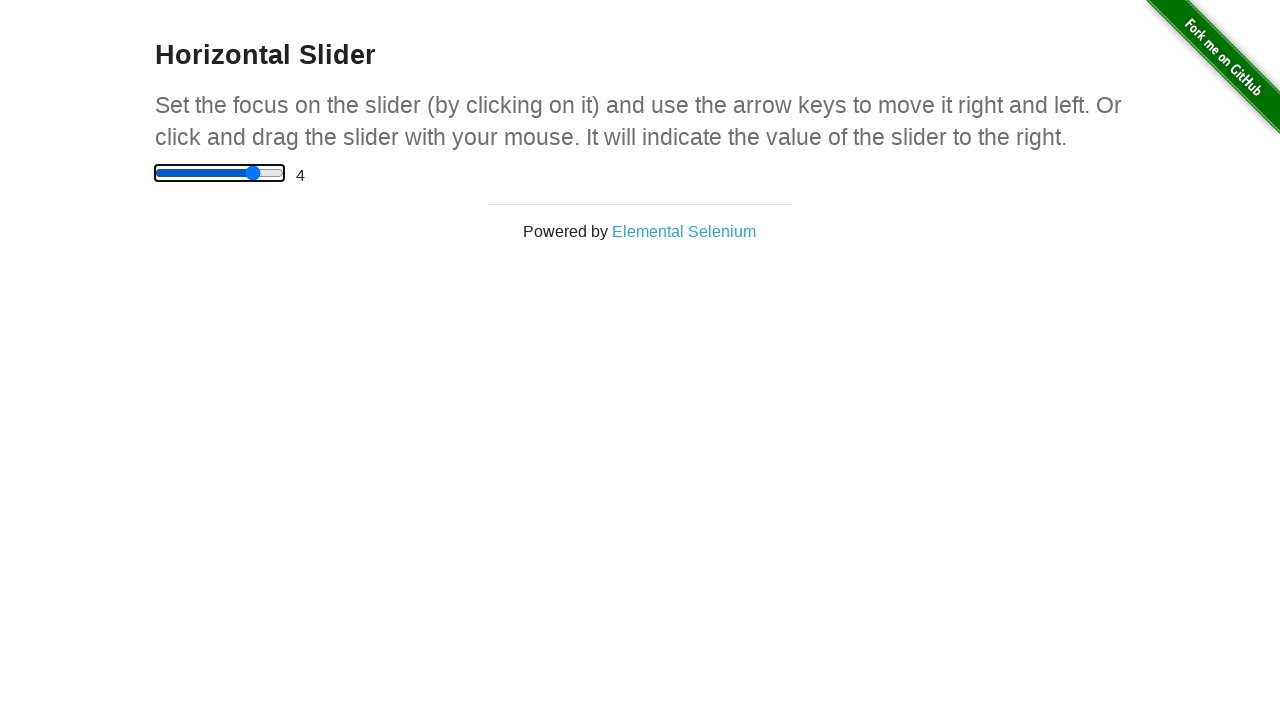

Pressed ArrowRight key to move slider (4th press) on input[type='range']
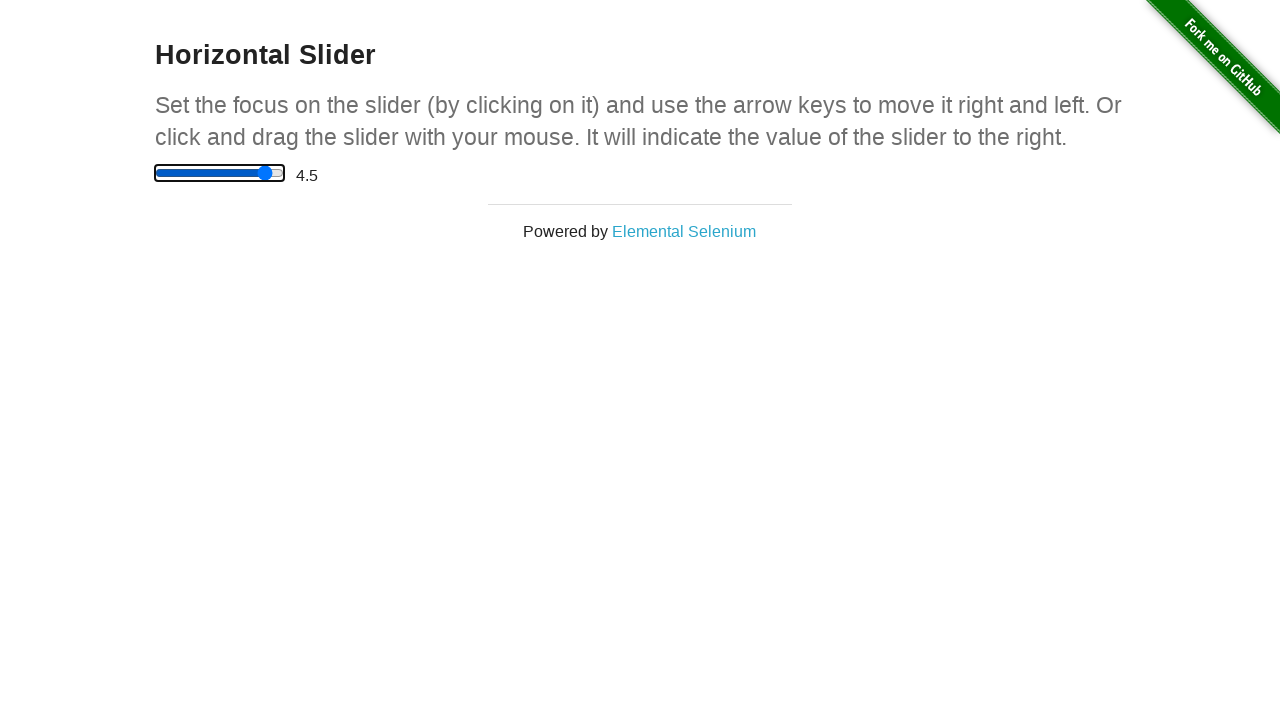

Waited for slider value element to be visible and updated
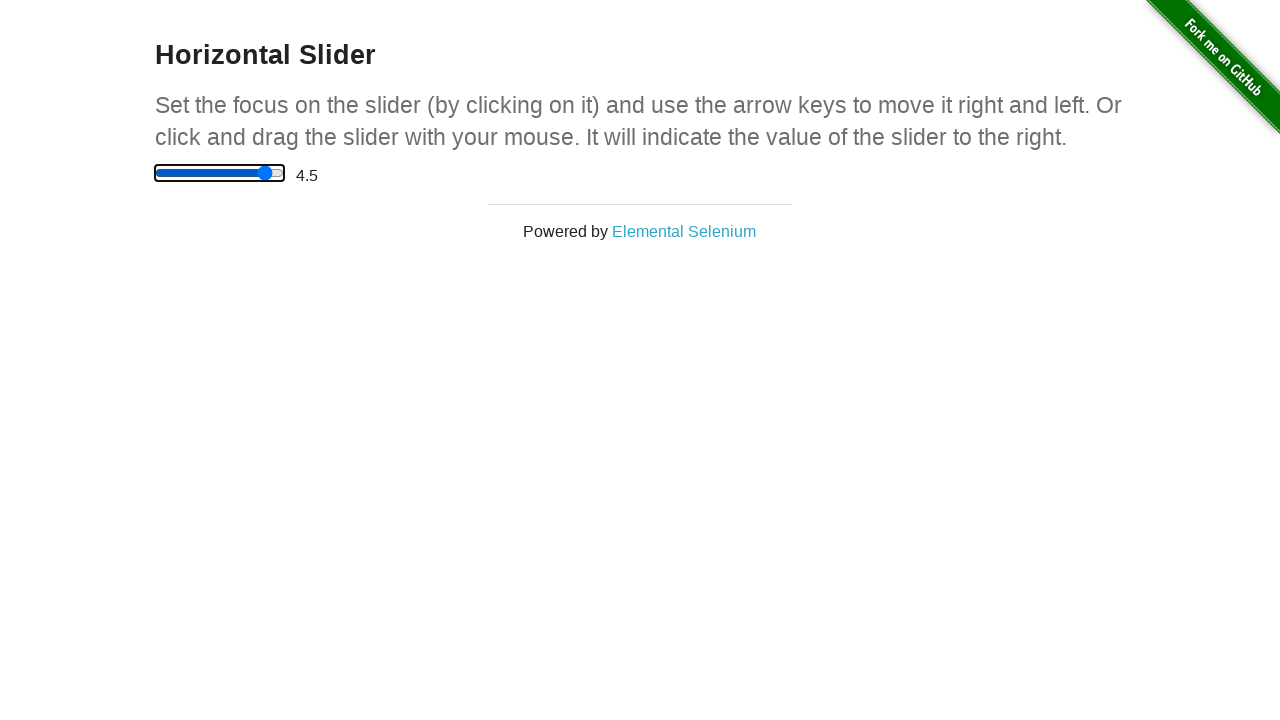

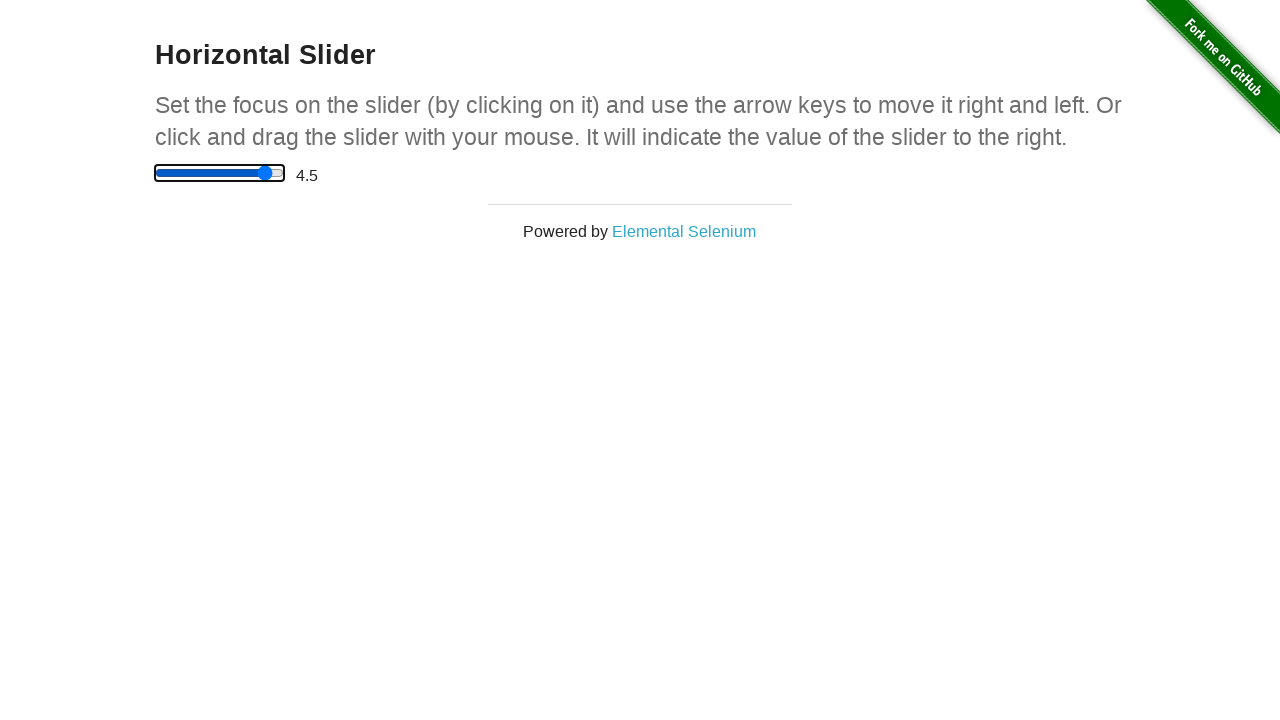